Tests that clicking the Due column header twice sorts the numerical values in descending order

Starting URL: http://the-internet.herokuapp.com/tables

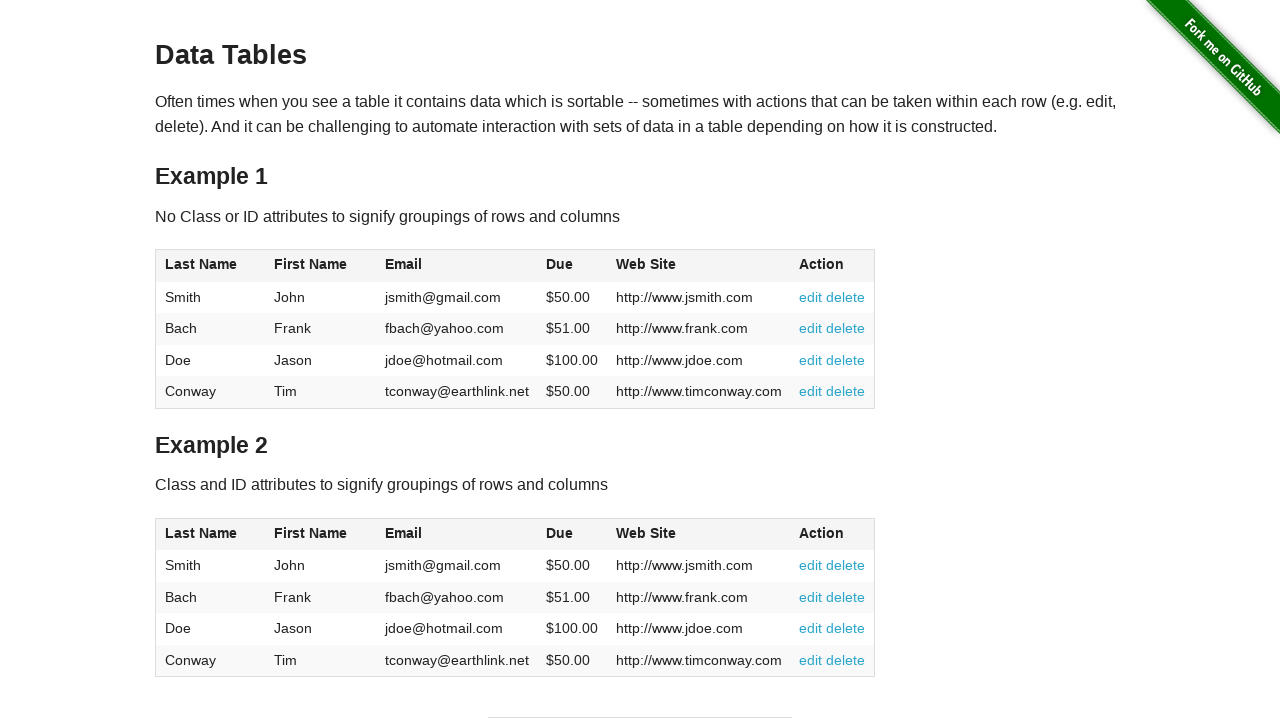

Clicked Due column header first time to sort ascending at (572, 266) on #table1 thead tr th:nth-of-type(4)
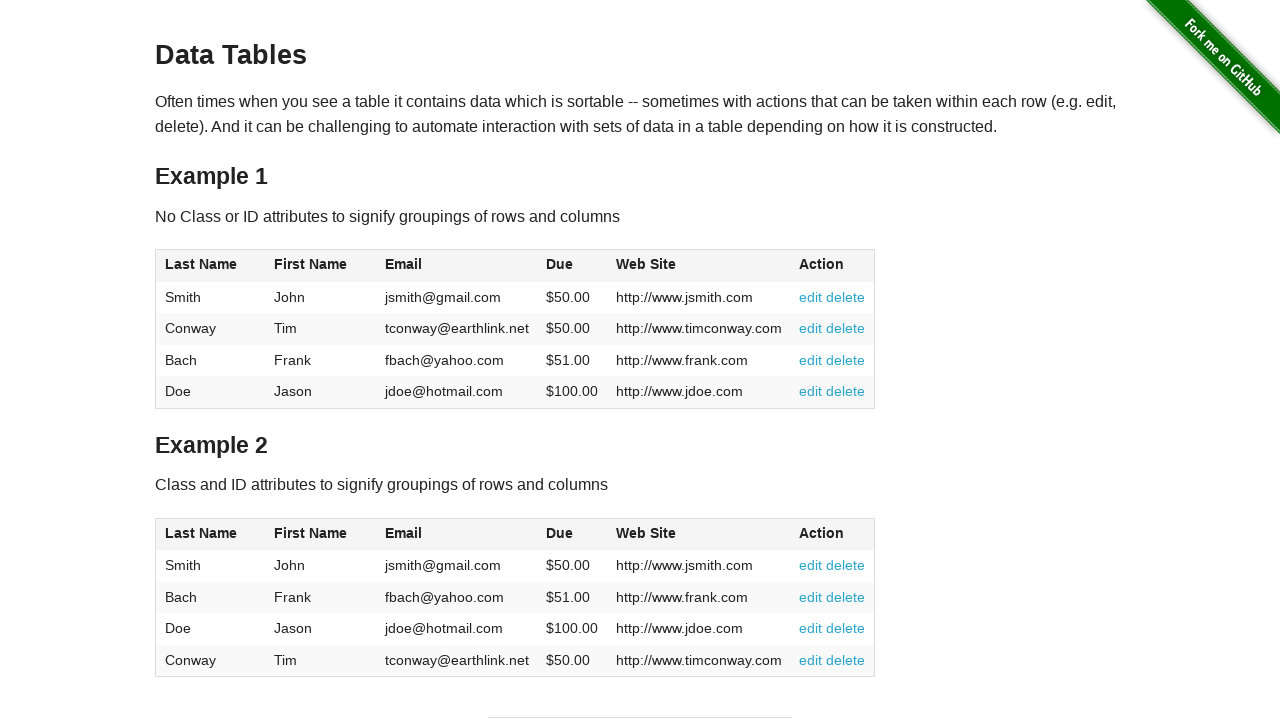

Clicked Due column header second time to sort descending at (572, 266) on #table1 thead tr th:nth-of-type(4)
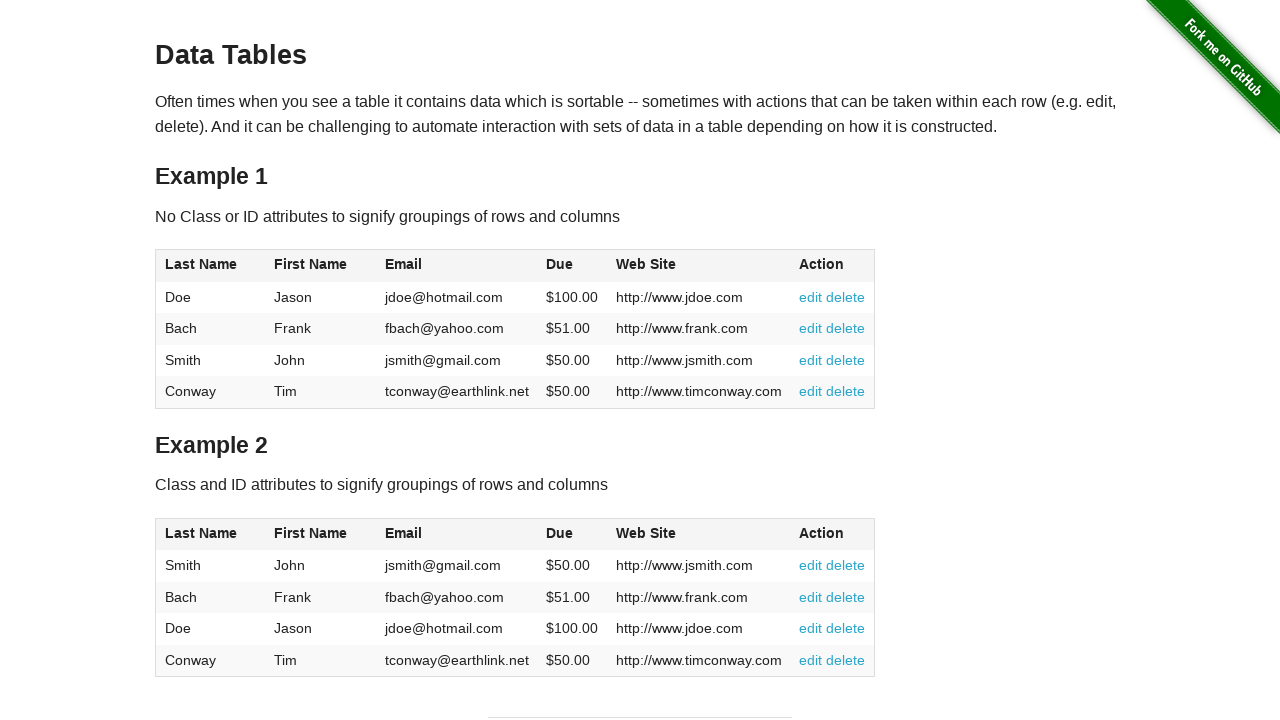

Waited for table to be sorted and Due column visible
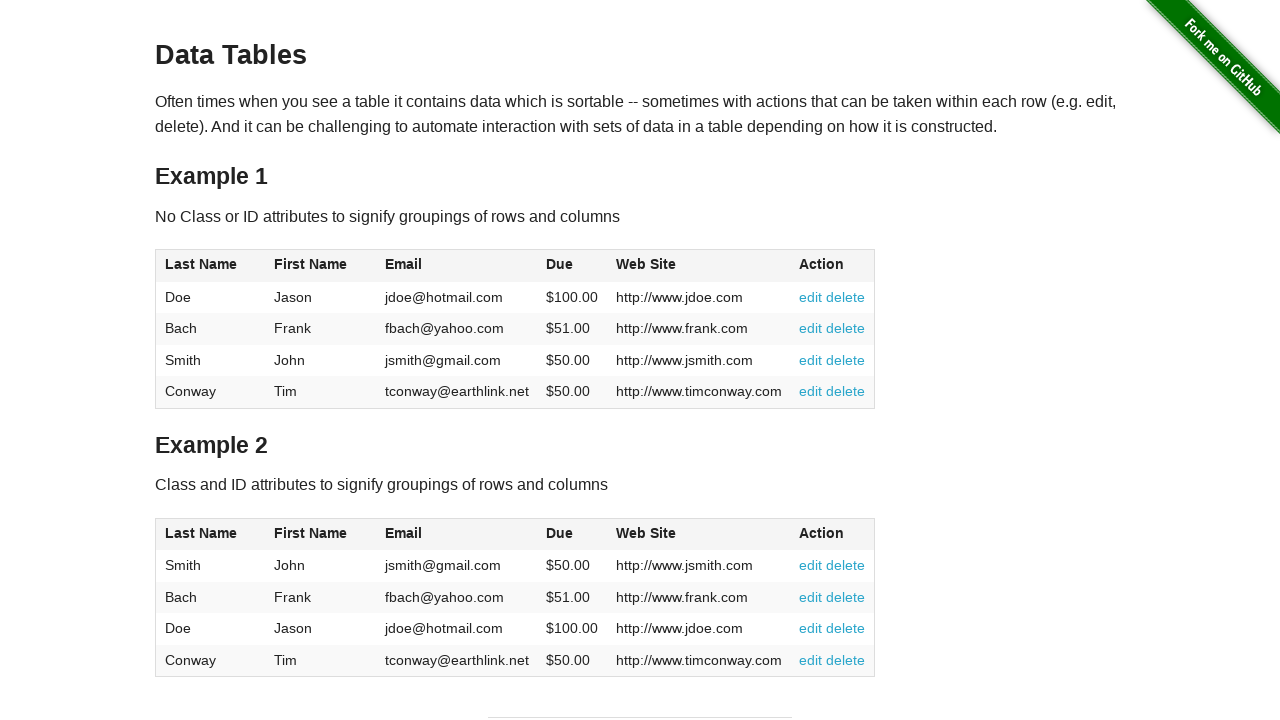

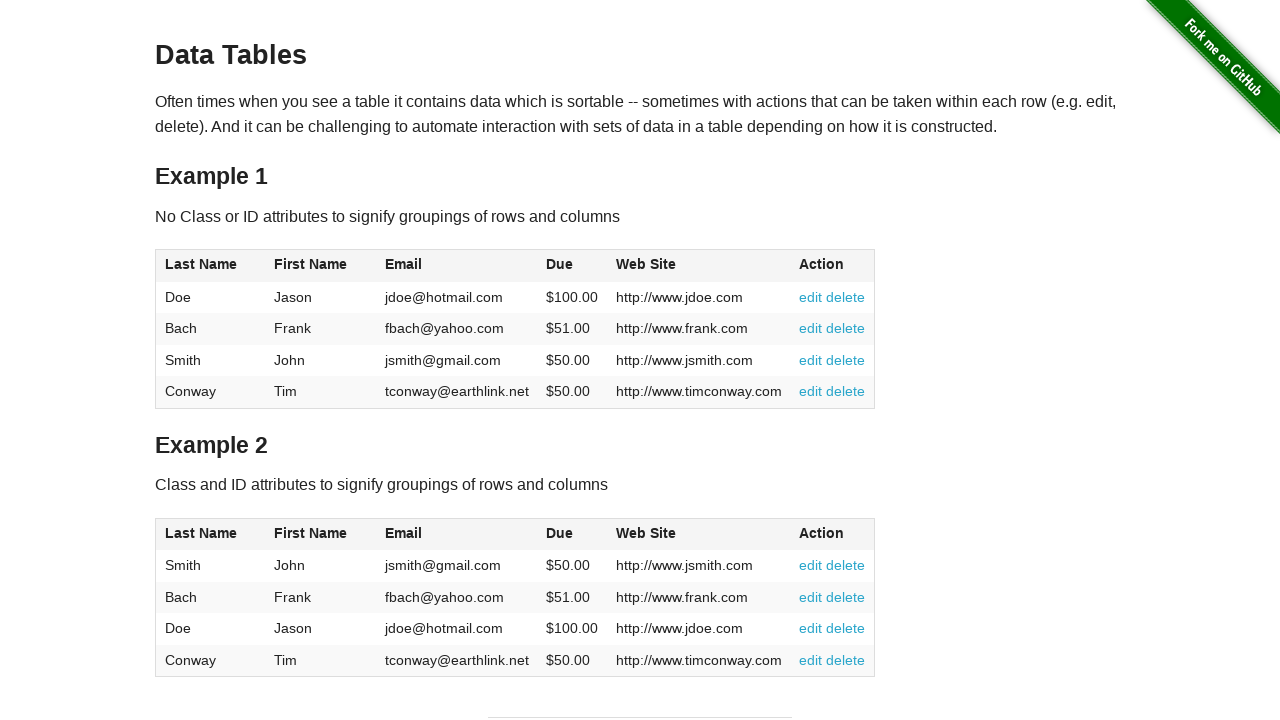